Tests a div-based dropdown component on Semantic UI documentation by clicking to open it and verifying the dropdown items are displayed

Starting URL: https://semantic-ui.com/modules/dropdown.html

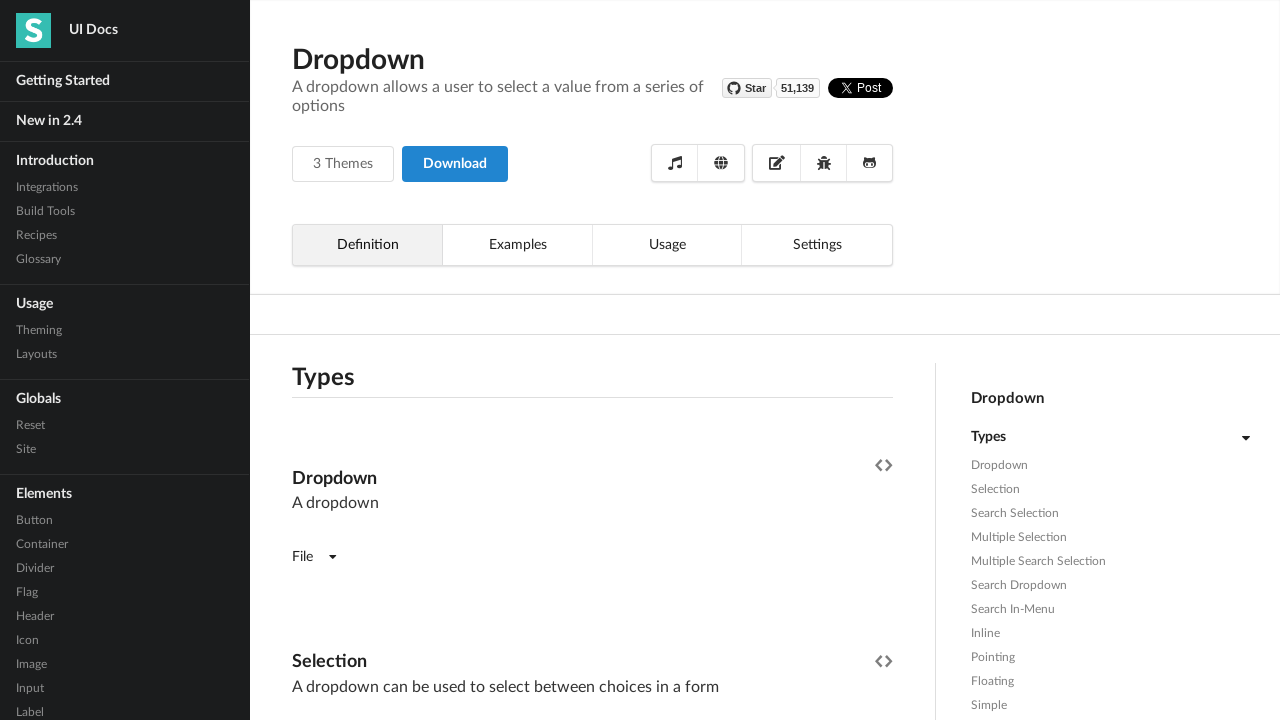

Waited for Dropdown header to be visible - page loaded
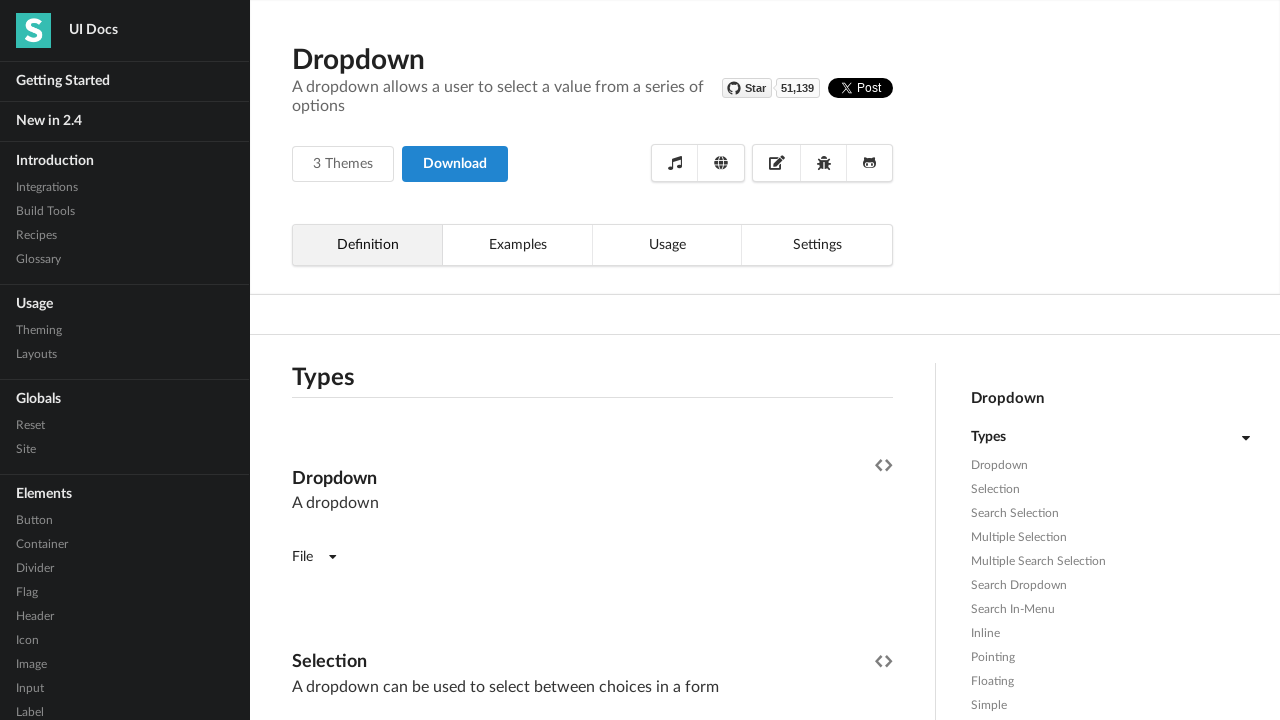

Clicked on the first fluid dropdown to open it at (592, 361) on xpath=(//*[contains(@class,'ui fluid dropdown')])[1]
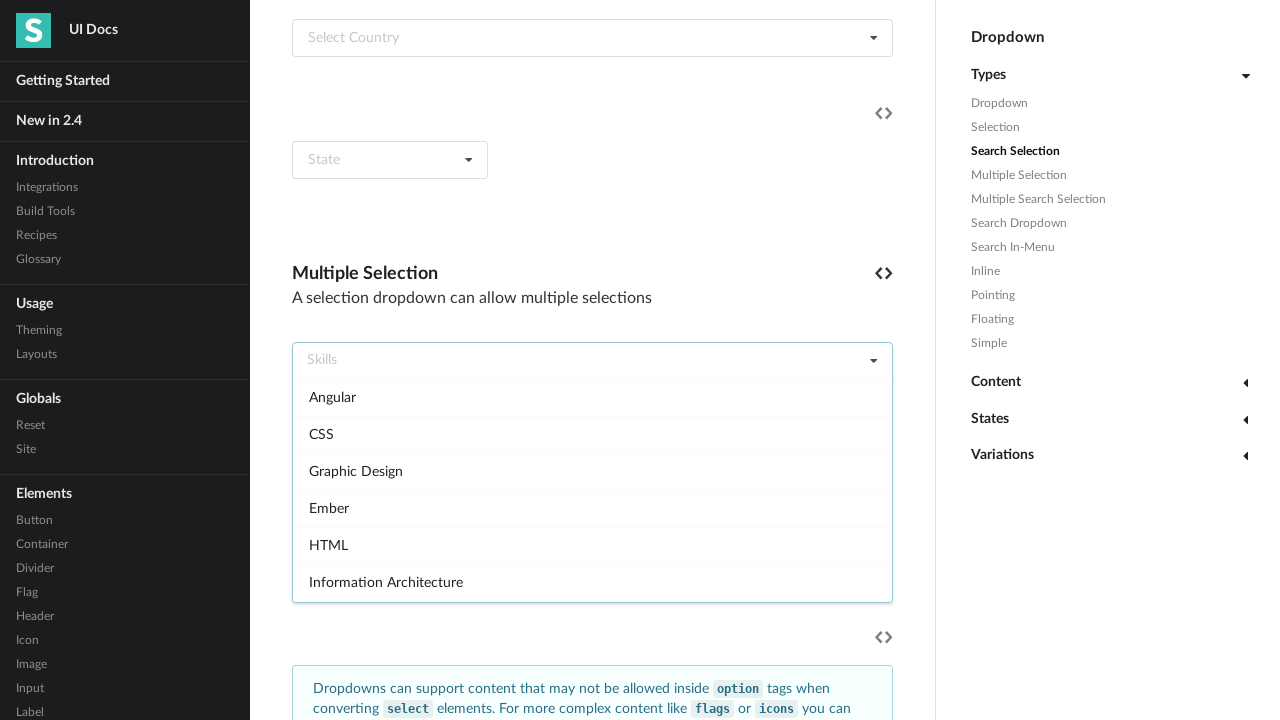

Waited for dropdown items to be visible
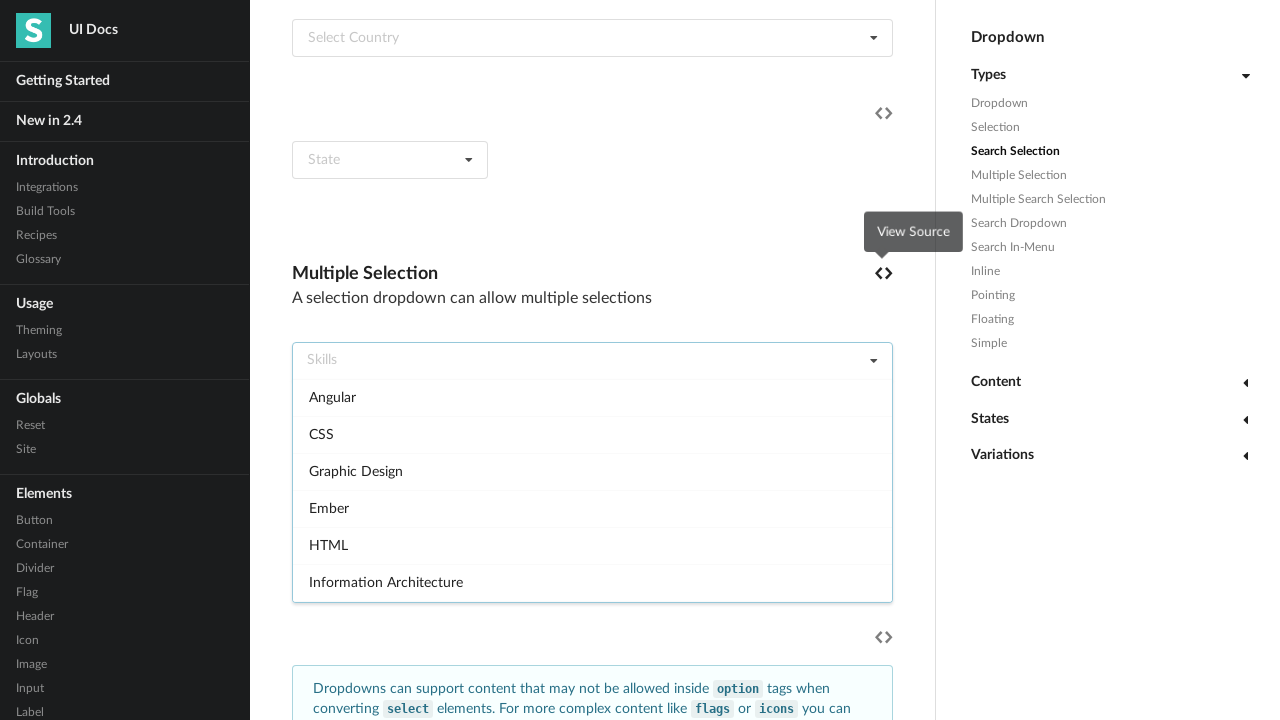

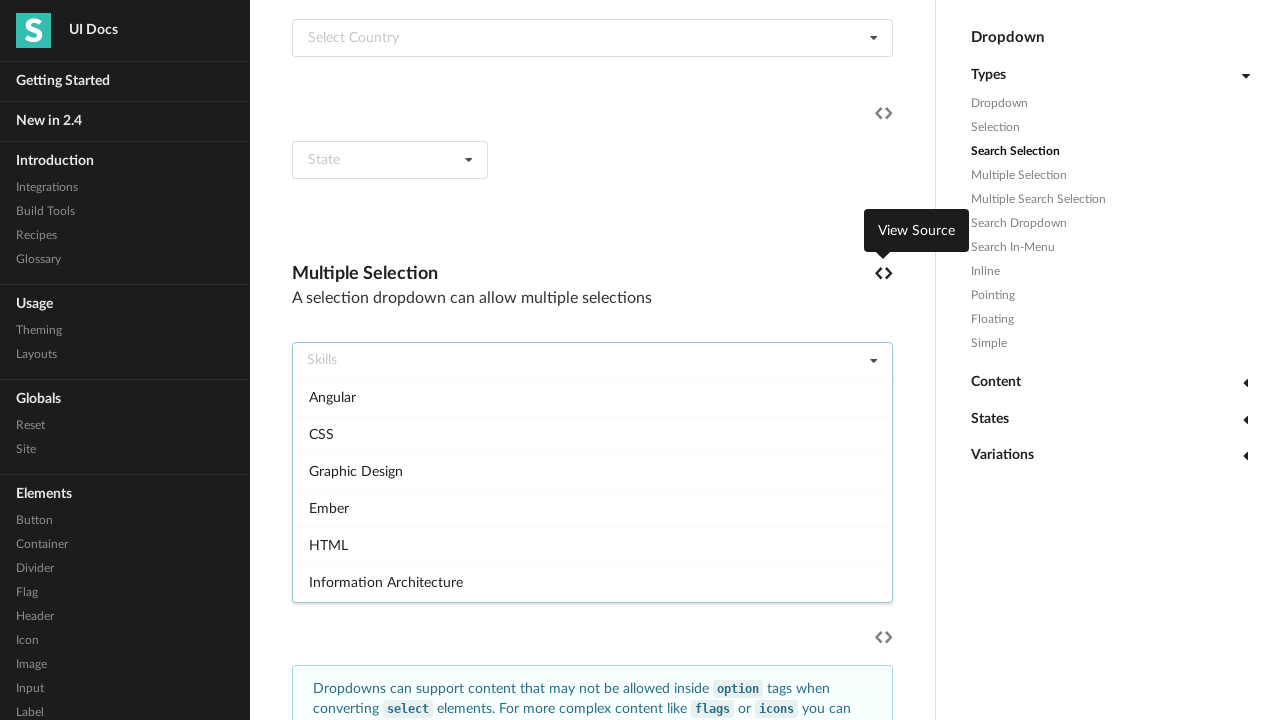